Tests the Percentage Change Calculator with Decrease option selected - calculates what value results from decreasing a number by a percentage.

Starting URL: https://www.calculator.net/percent-calculator.html

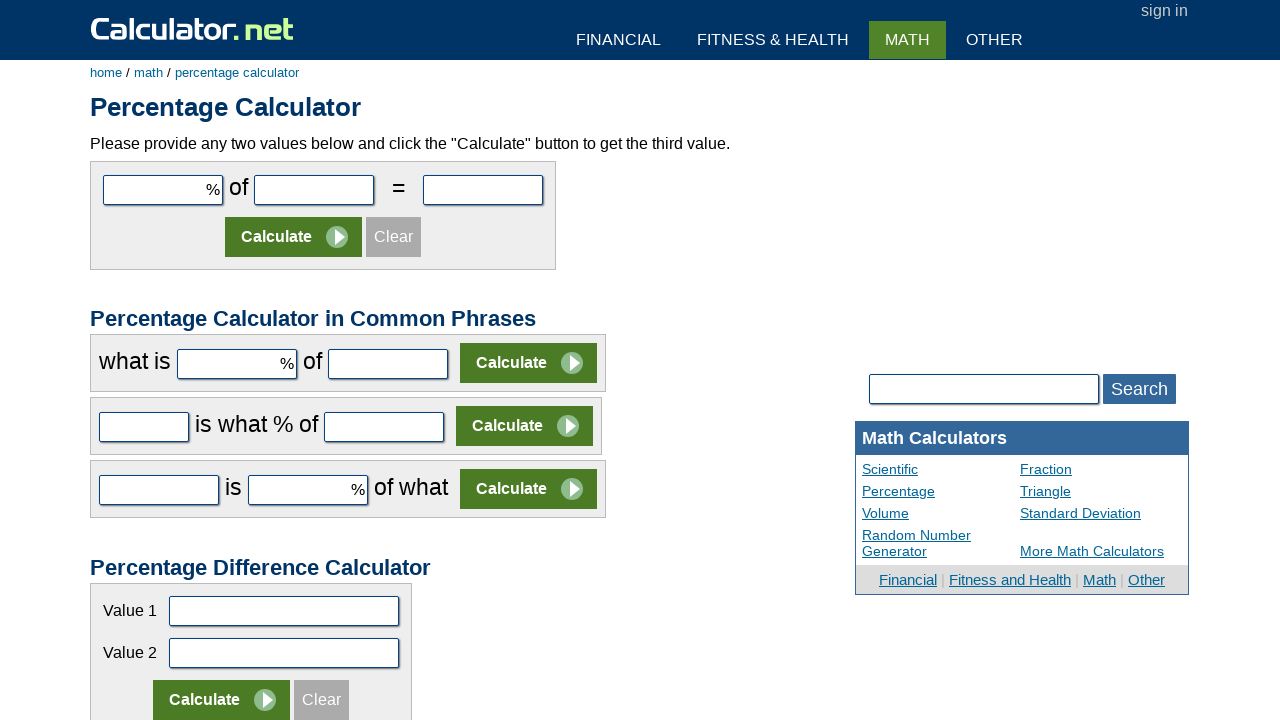

Cleared first input field (original number) on input[name='c2par1']
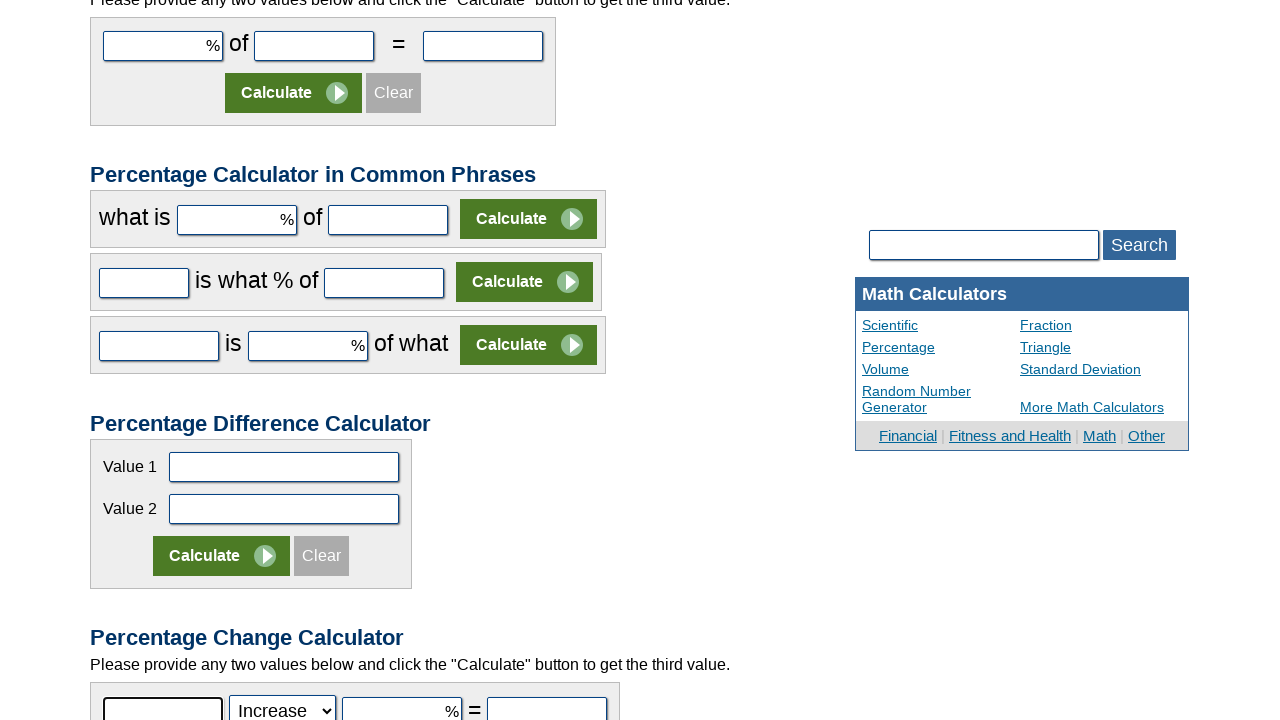

Filled first input field with 150 on input[name='c2par1']
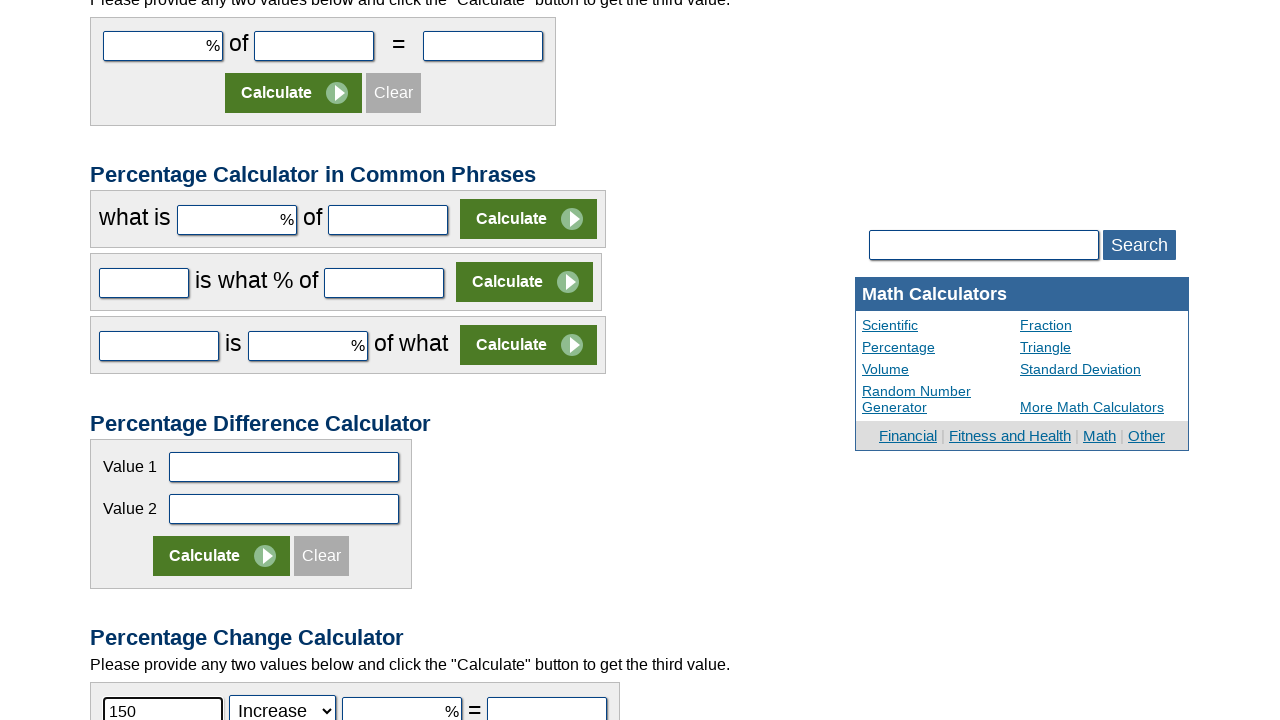

Cleared second input field (percentage) on input[name='c2par2']
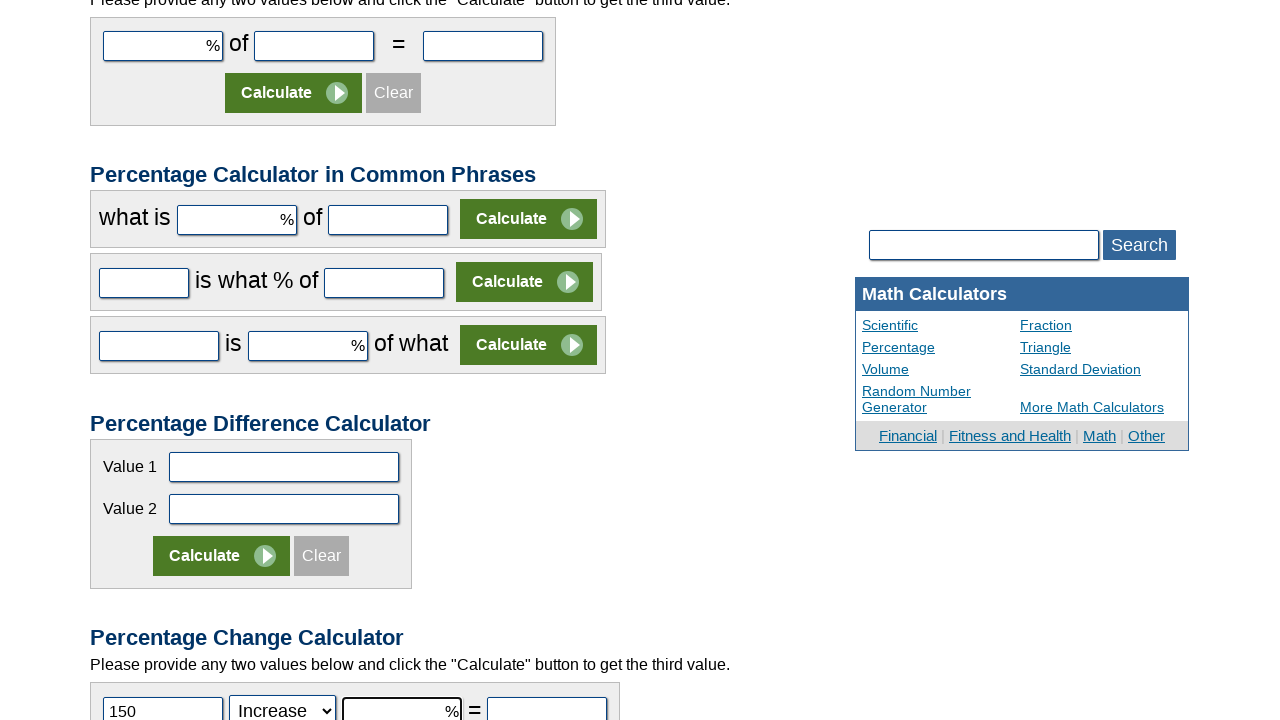

Filled second input field with 10 (percentage) on input[name='c2par2']
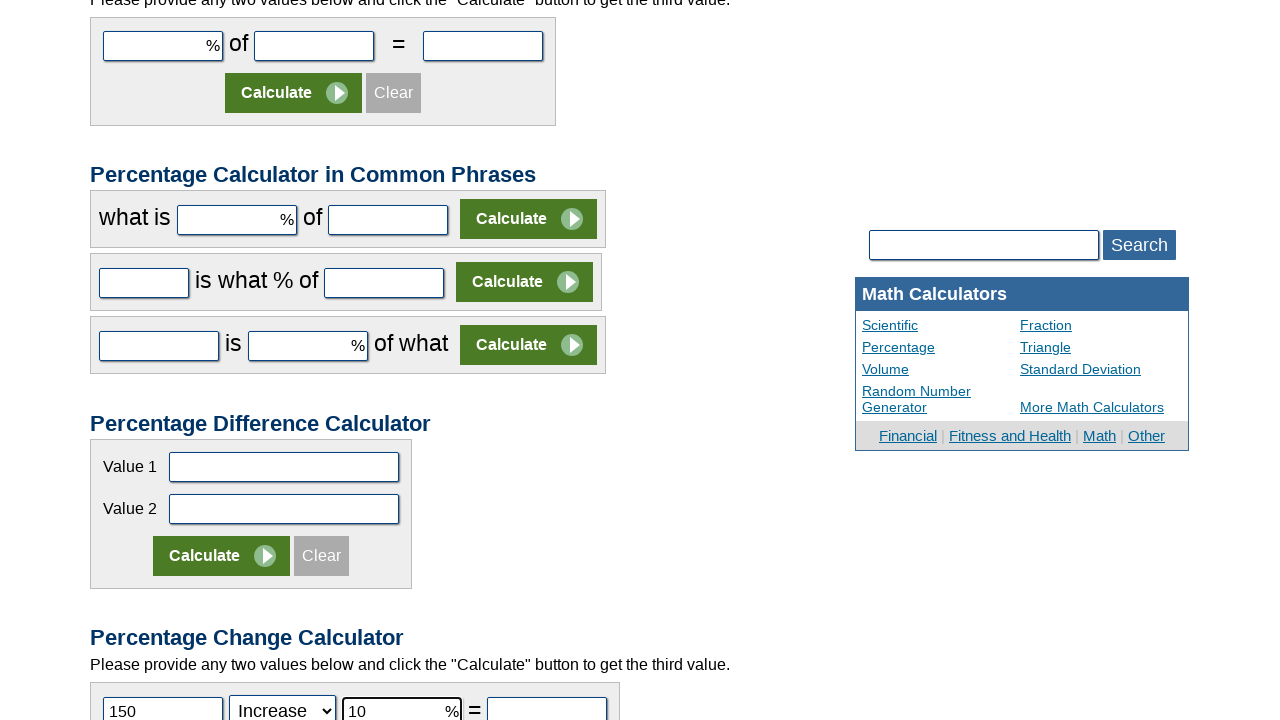

Selected 'Decrease' option from dropdown menu on select[name='c2type']
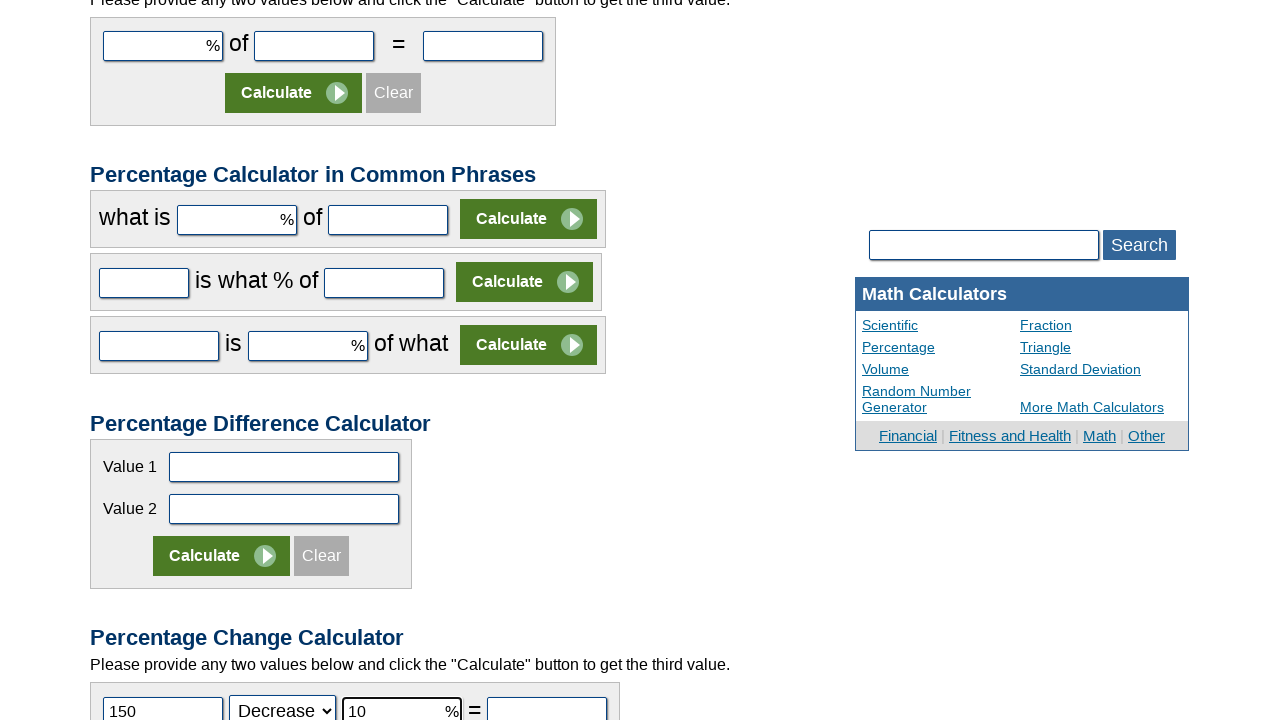

Clicked the Calculate button at (326, 361) on (//input[@value='Calculate'])[6]
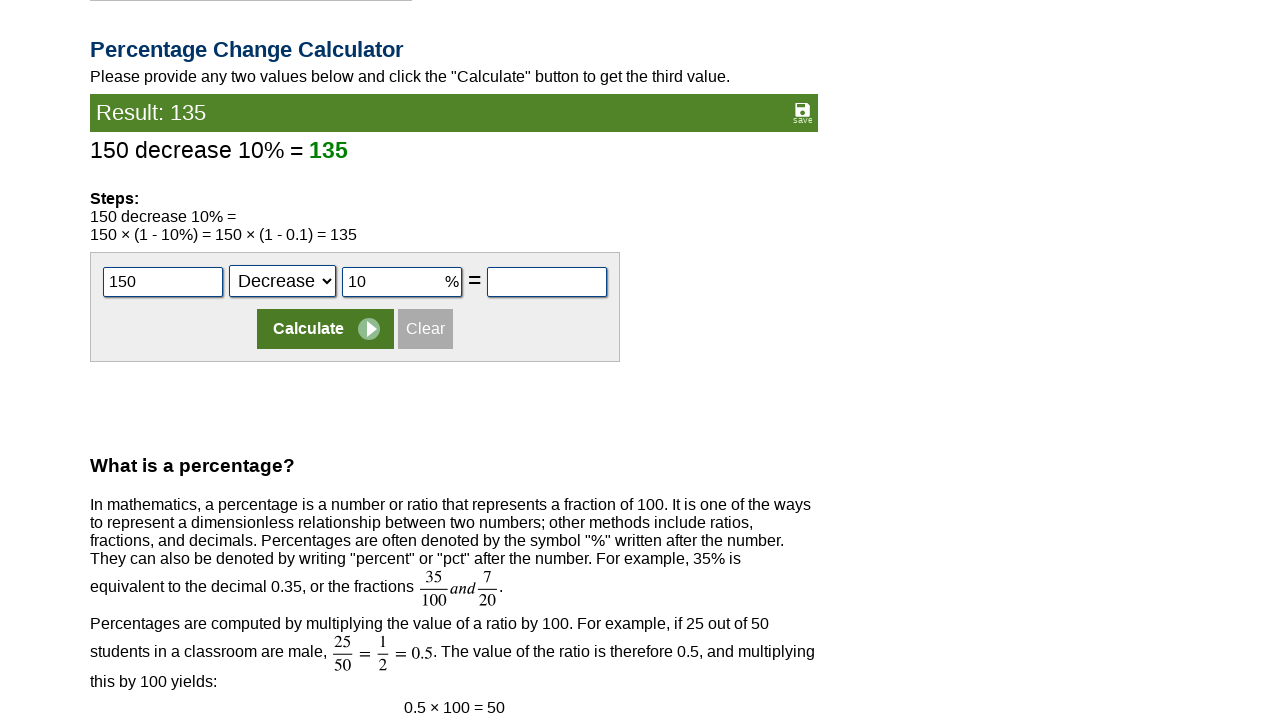

Waited for result to appear
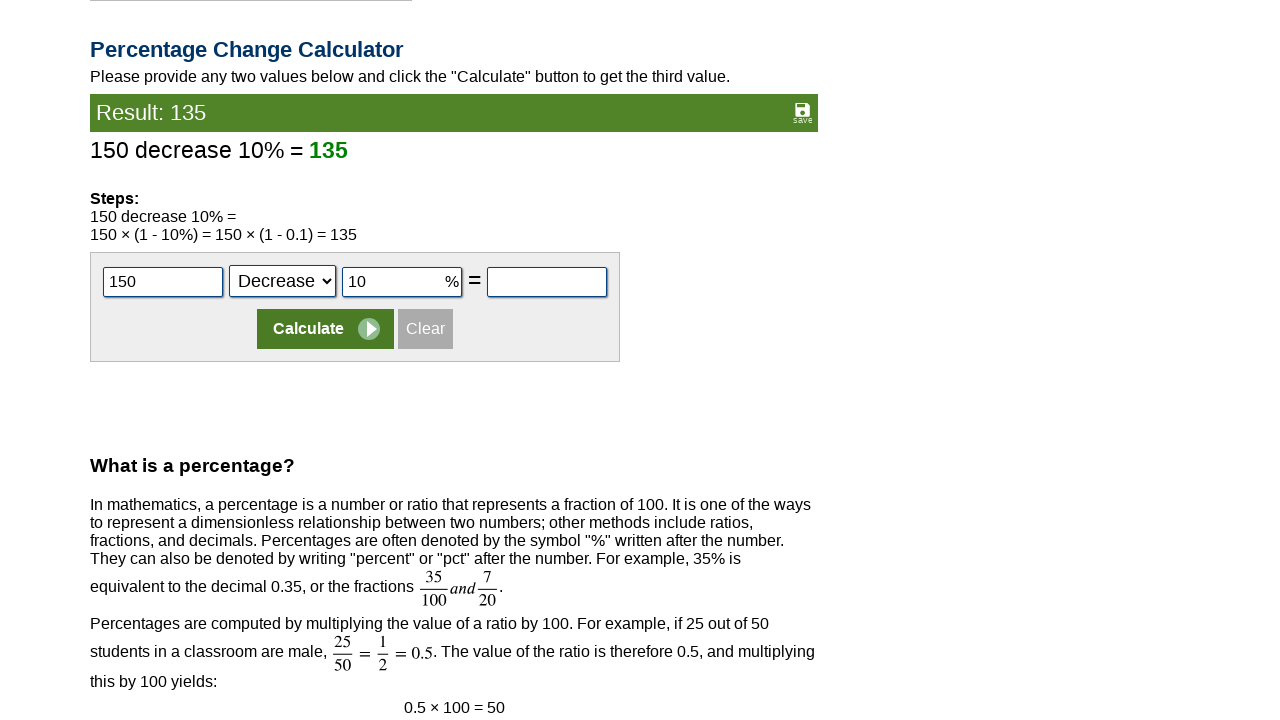

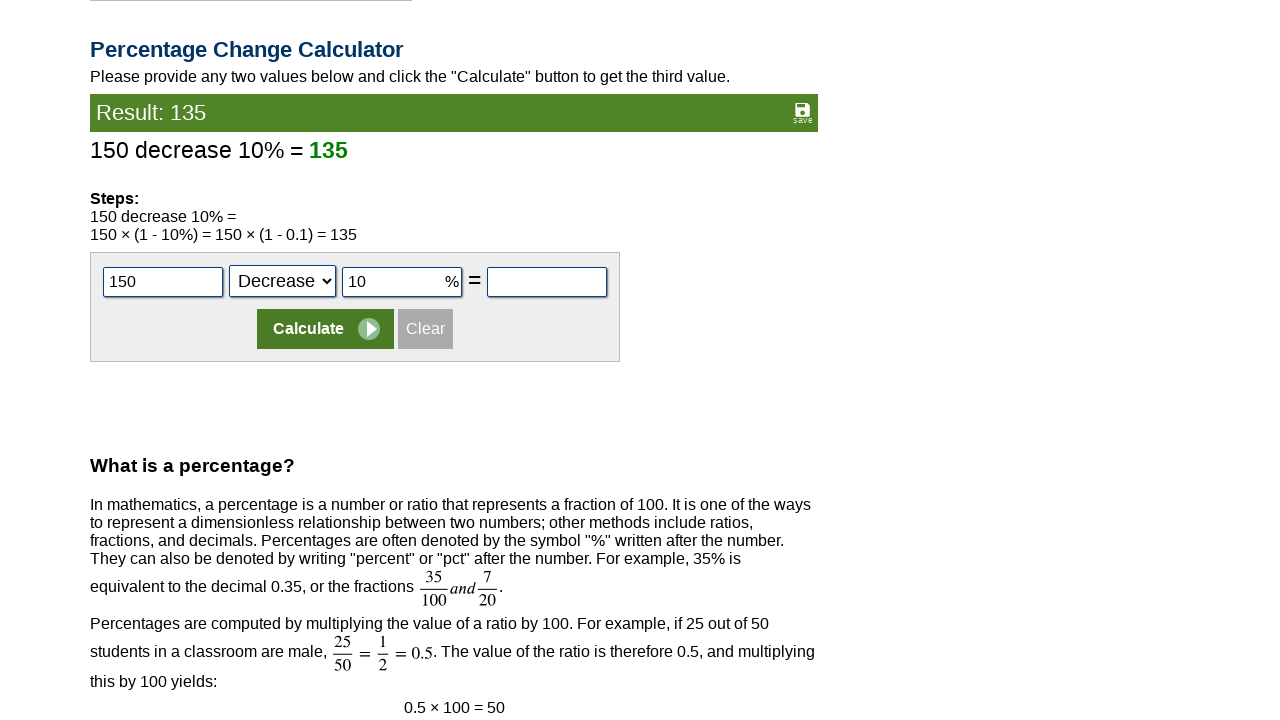